Tests table filter functionality by entering "Orange" in the search field and verifying that all filtered results contain the search keyword.

Starting URL: https://rahulshettyacademy.com/seleniumPractise/#/offers

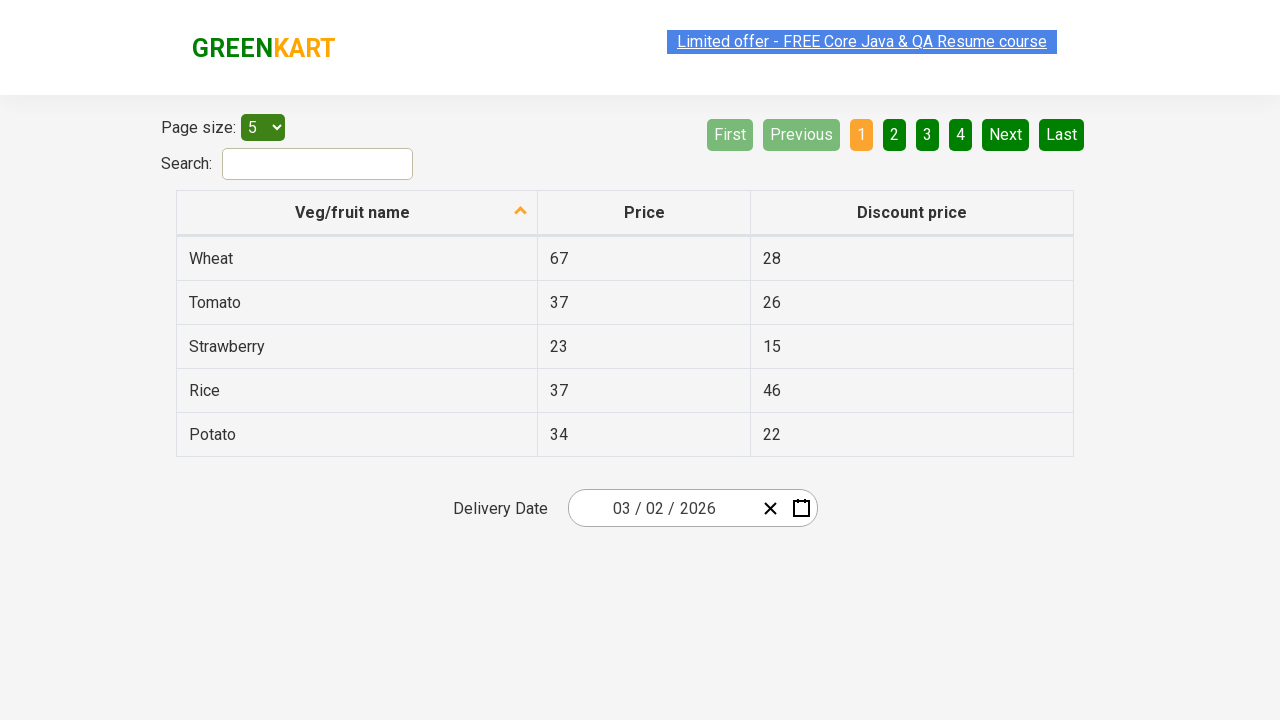

Filled search field with 'Orange' to filter the table on #search-field
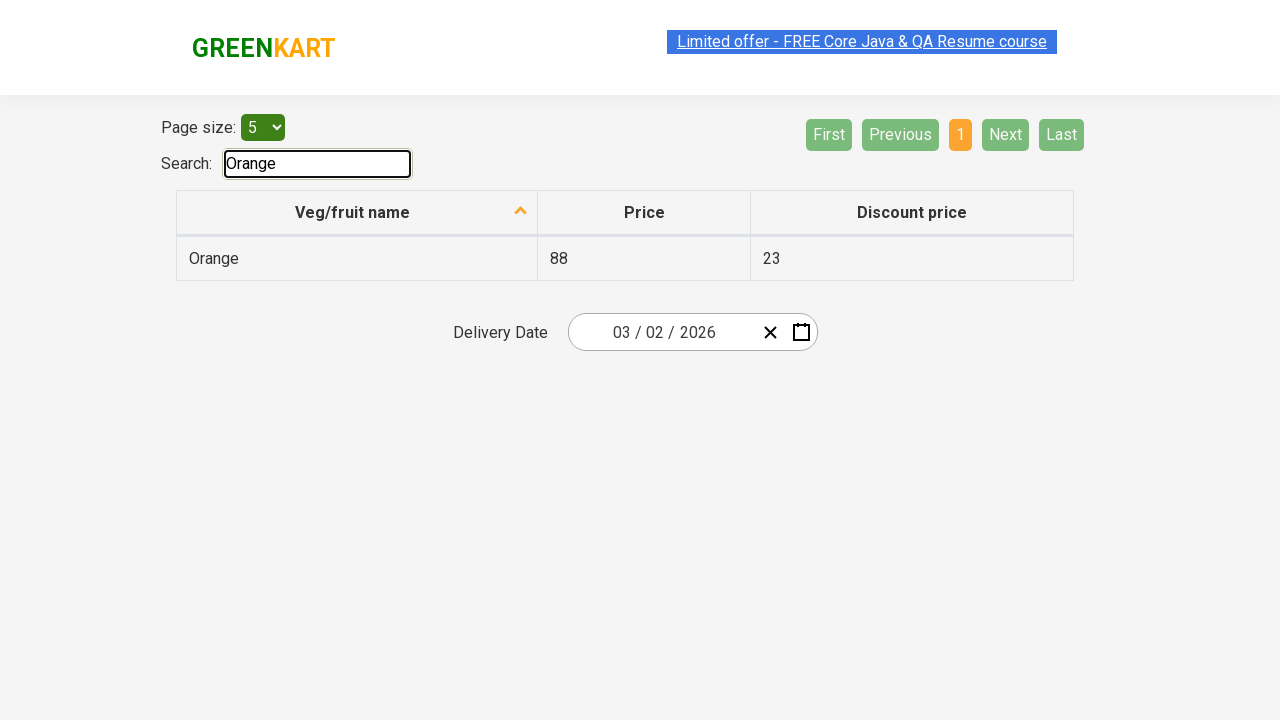

Waited 500ms for filter to be applied and results to update
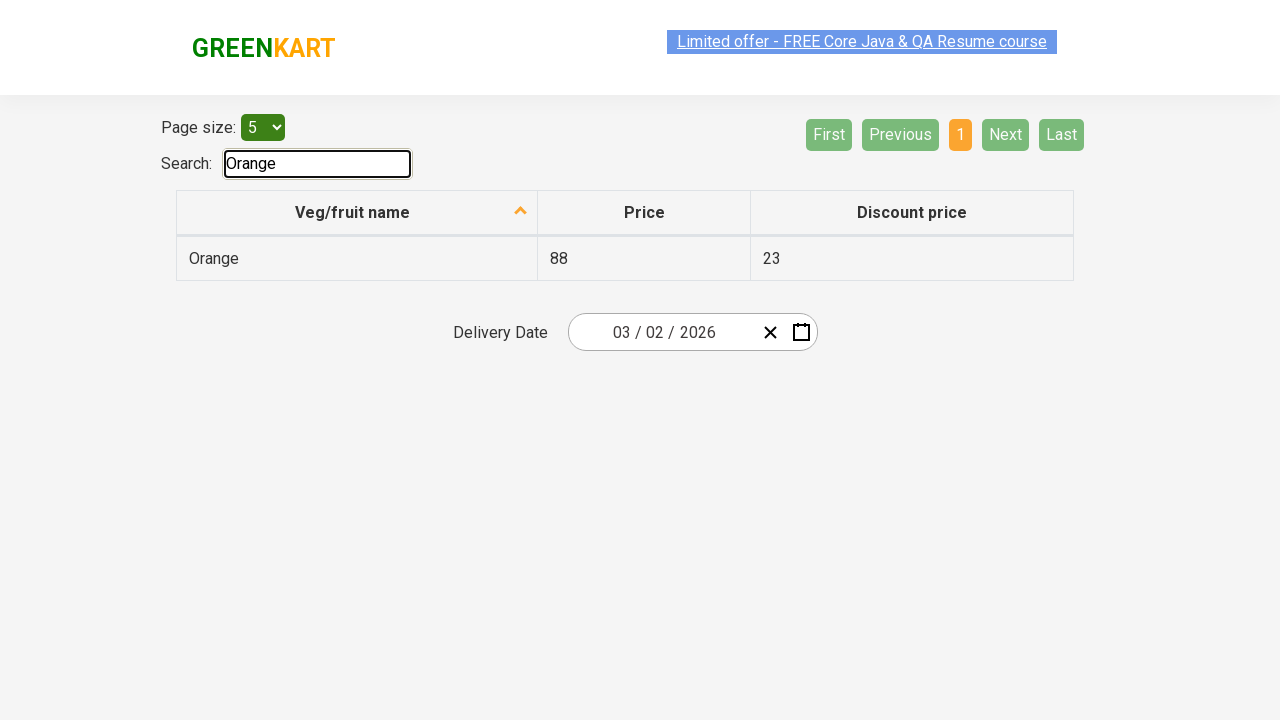

Retrieved all filtered result cells from the first column
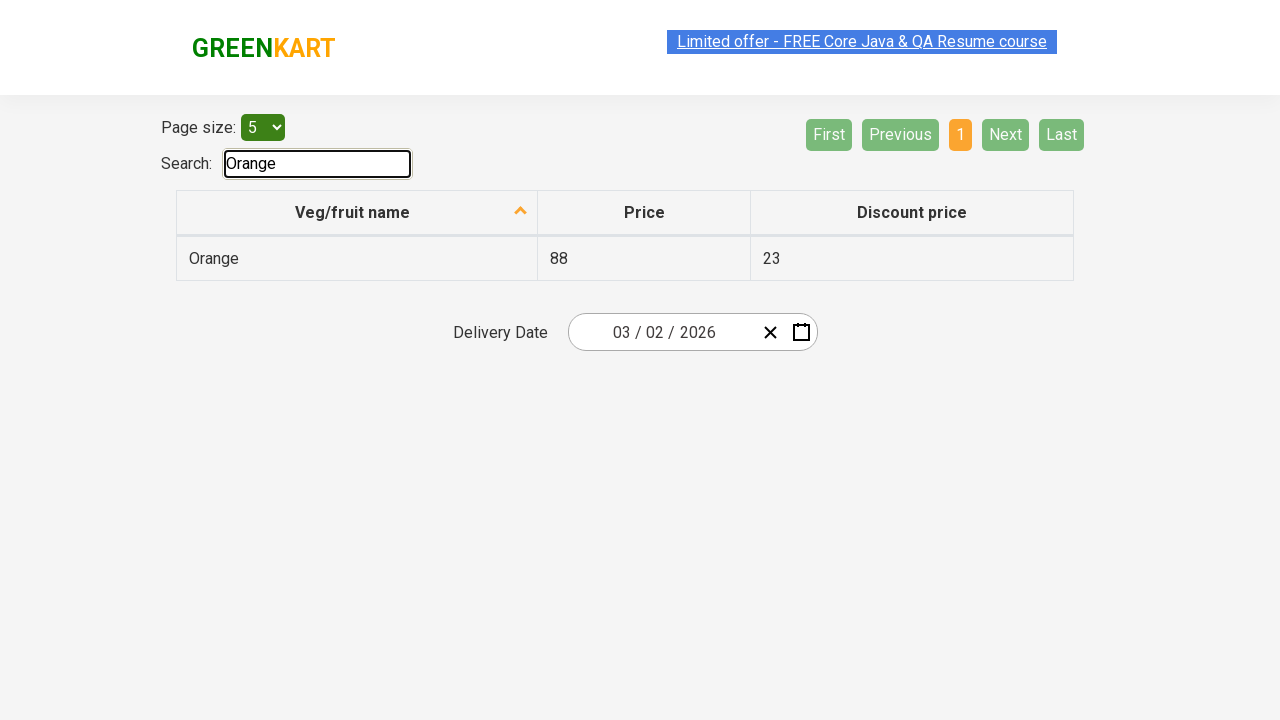

Retrieved text content from filtered result: 'Orange'
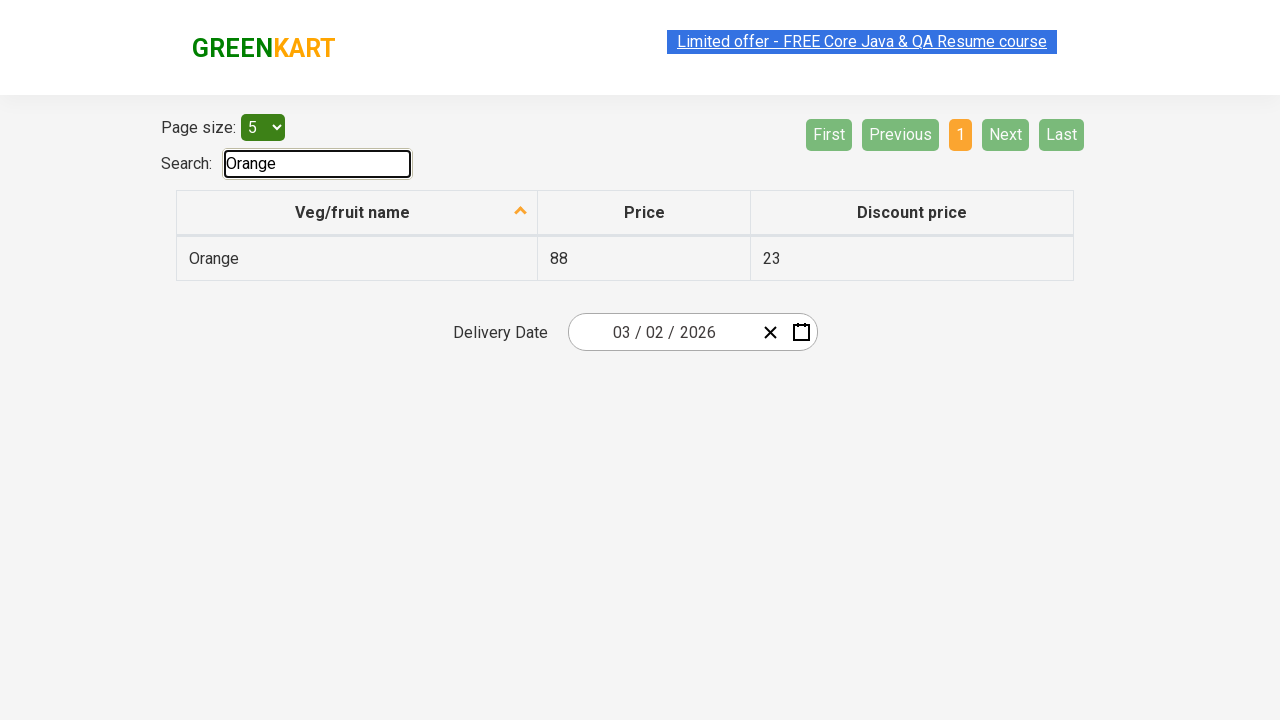

Verified that filtered result 'Orange' contains 'Orange'
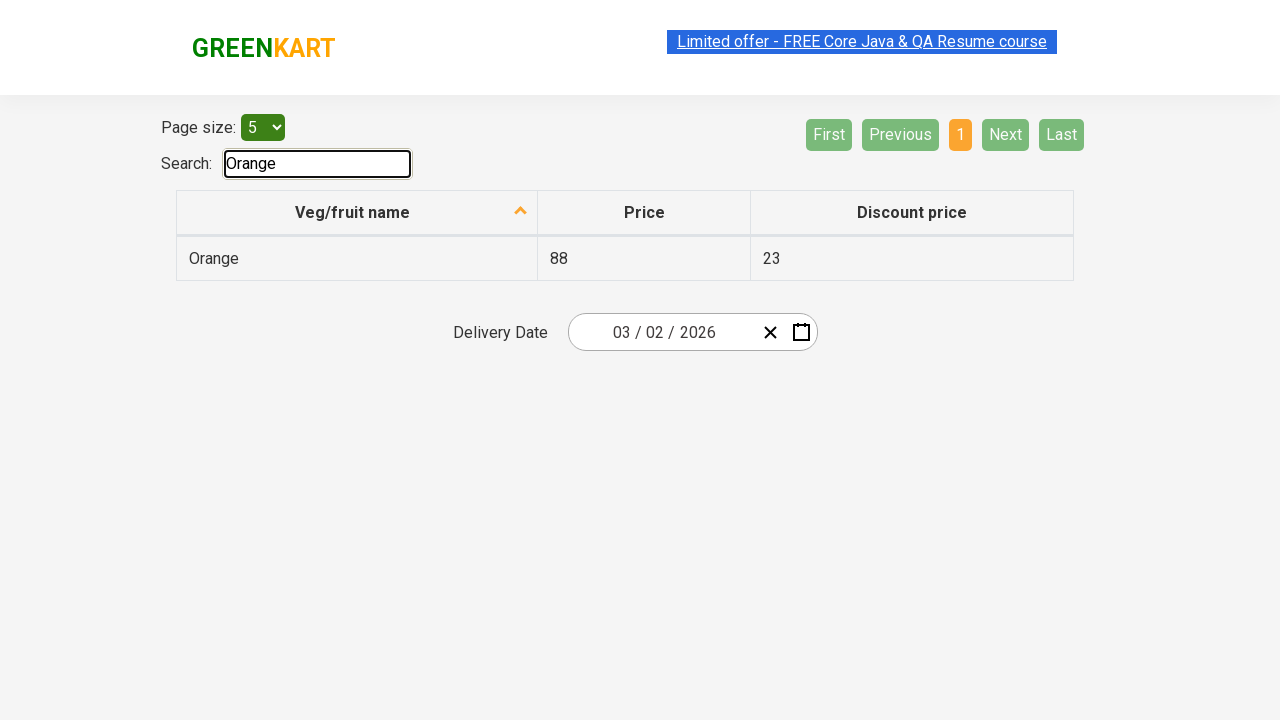

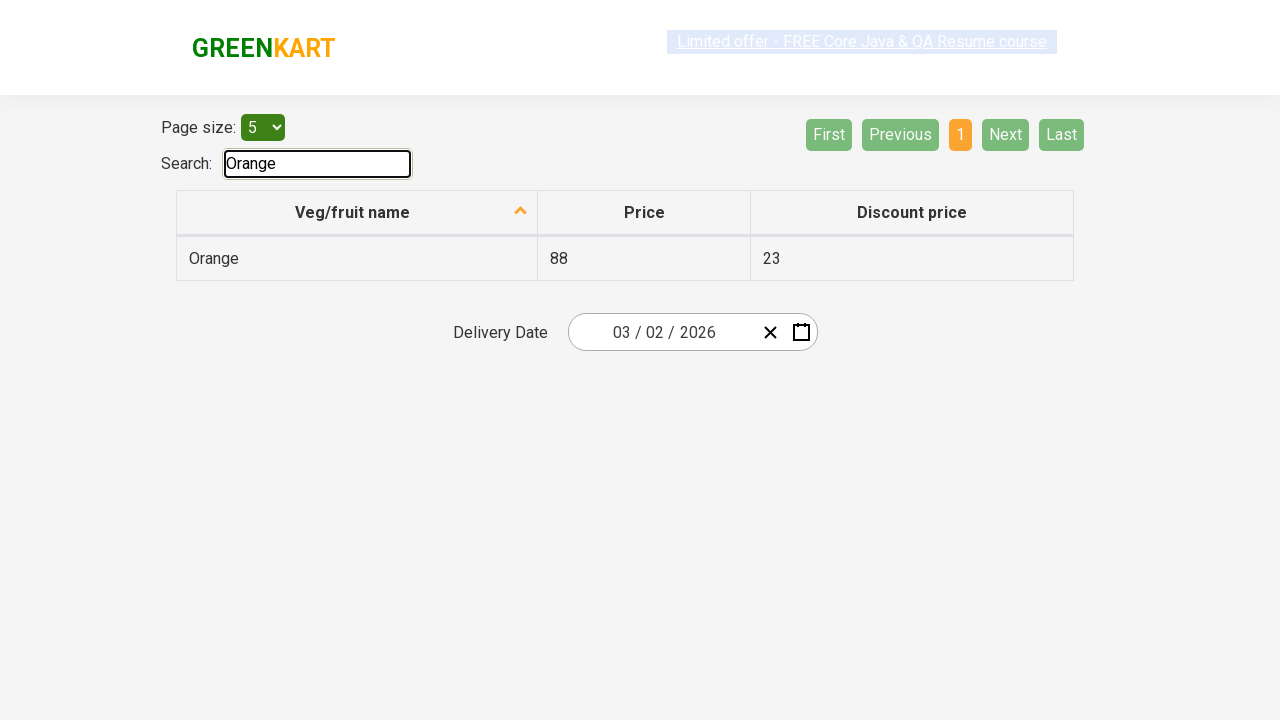